Navigates to a student registration form page and verifies that radio button elements are present on the page.

Starting URL: https://www.automationtestinginsider.com/2019/08/student-registration-form.html

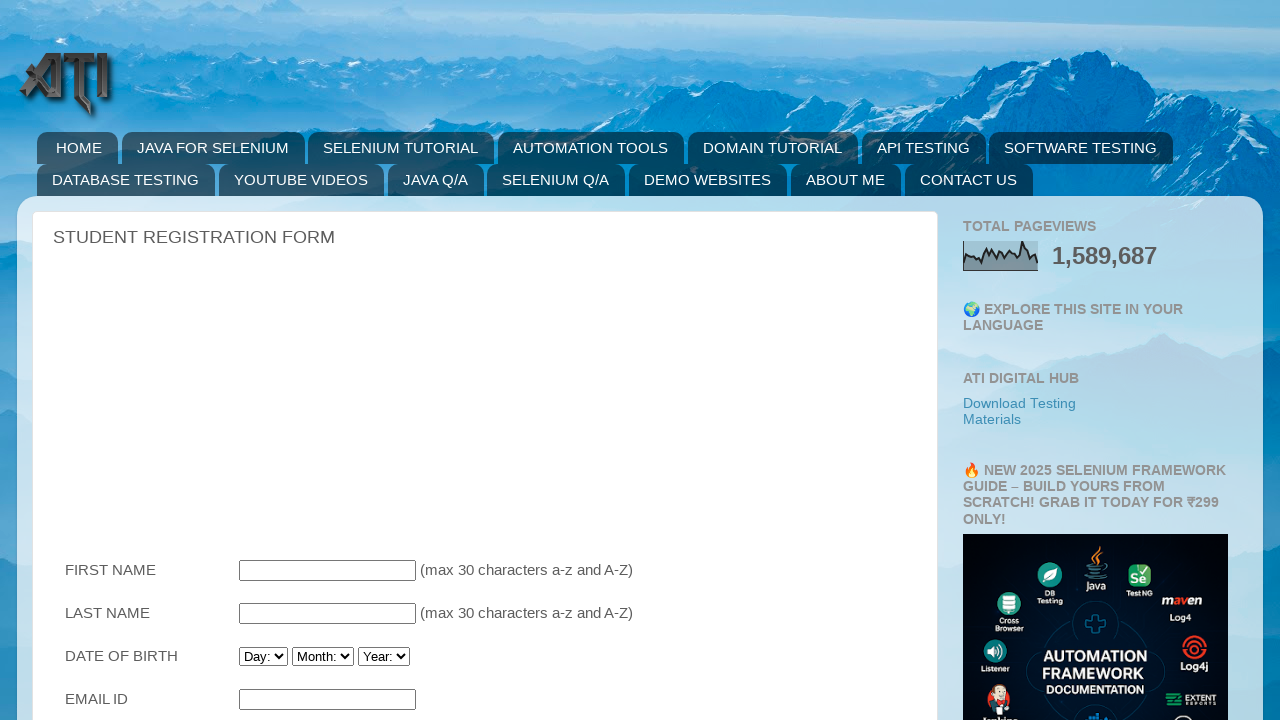

Navigated to student registration form page
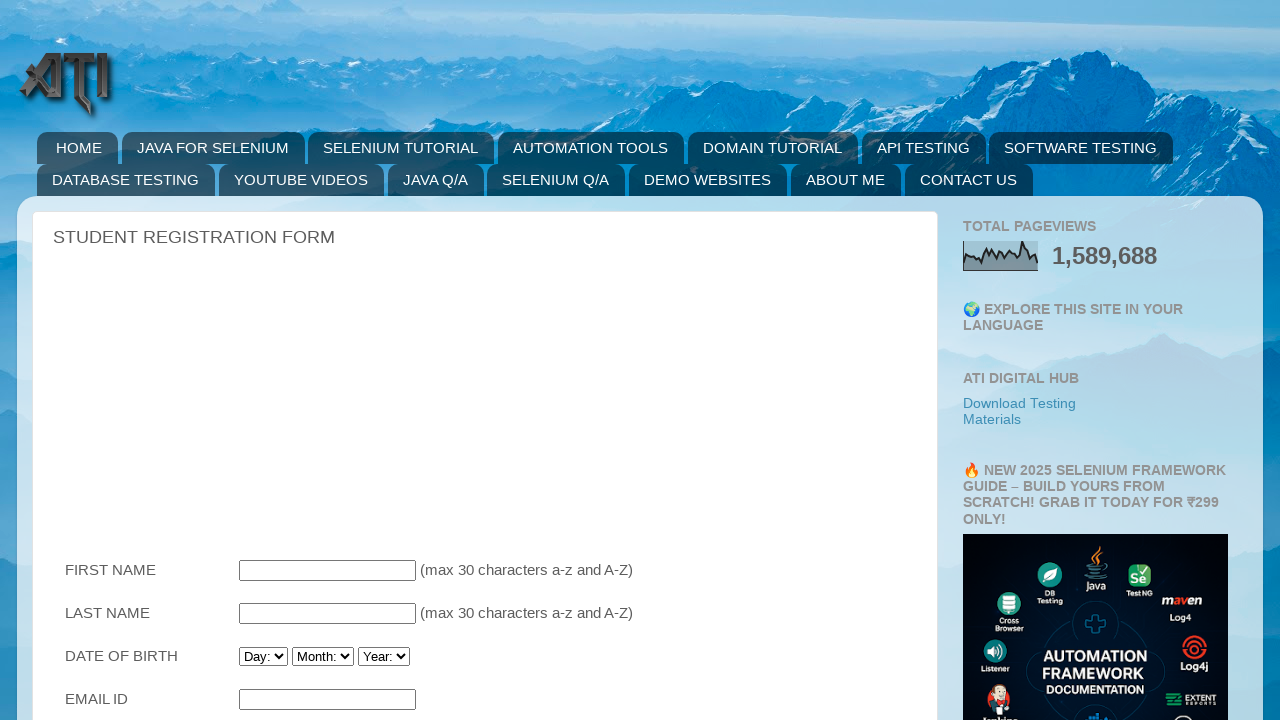

Page loaded with domcontentloaded state
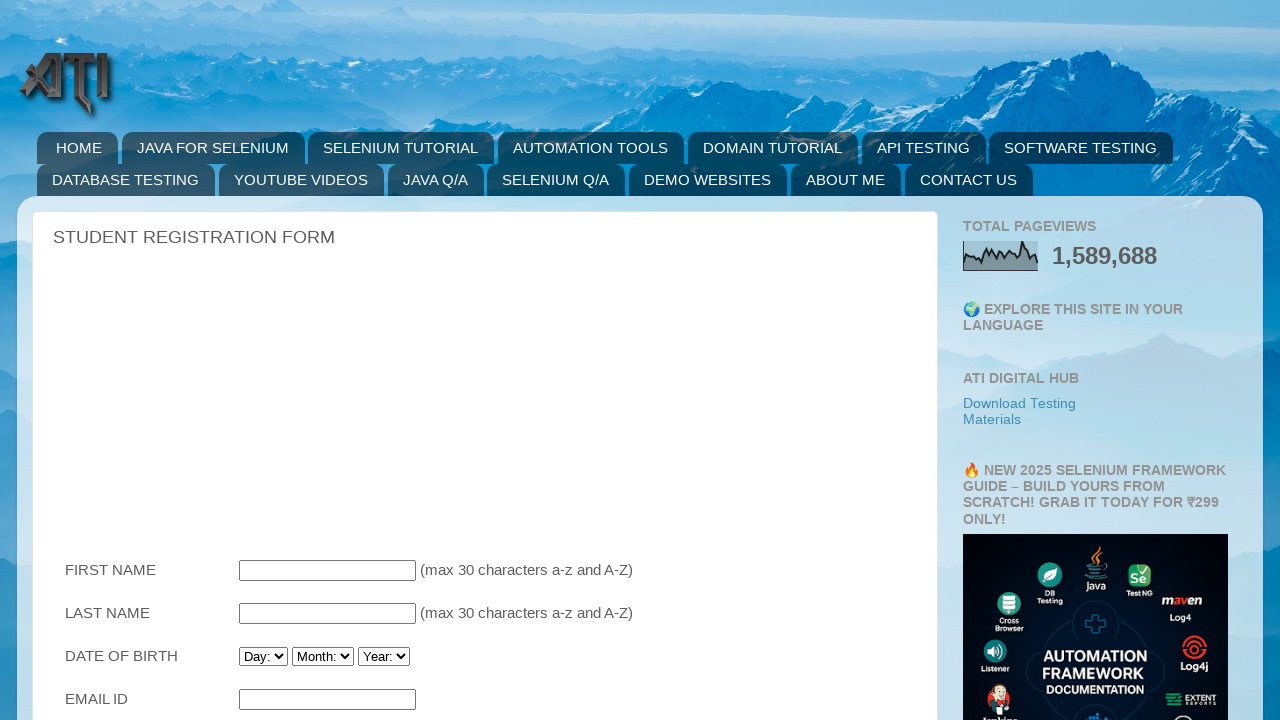

Radio button elements are present on the page
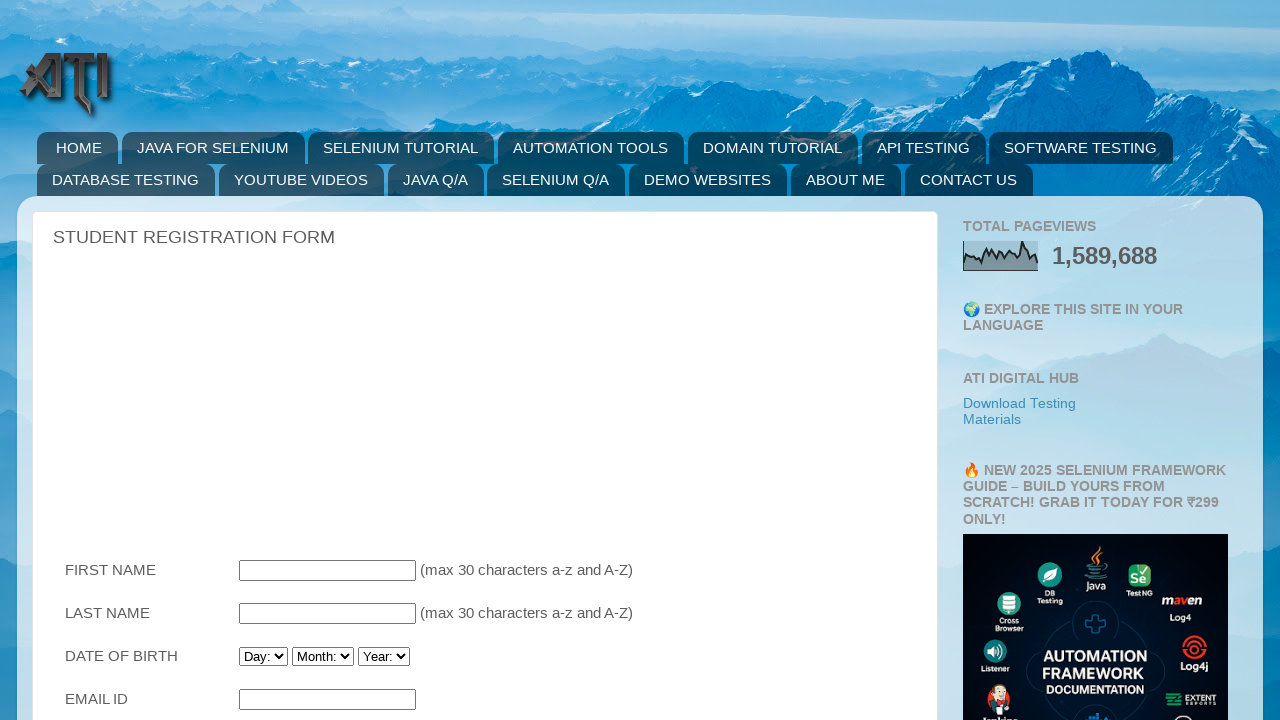

Located all radio button elements
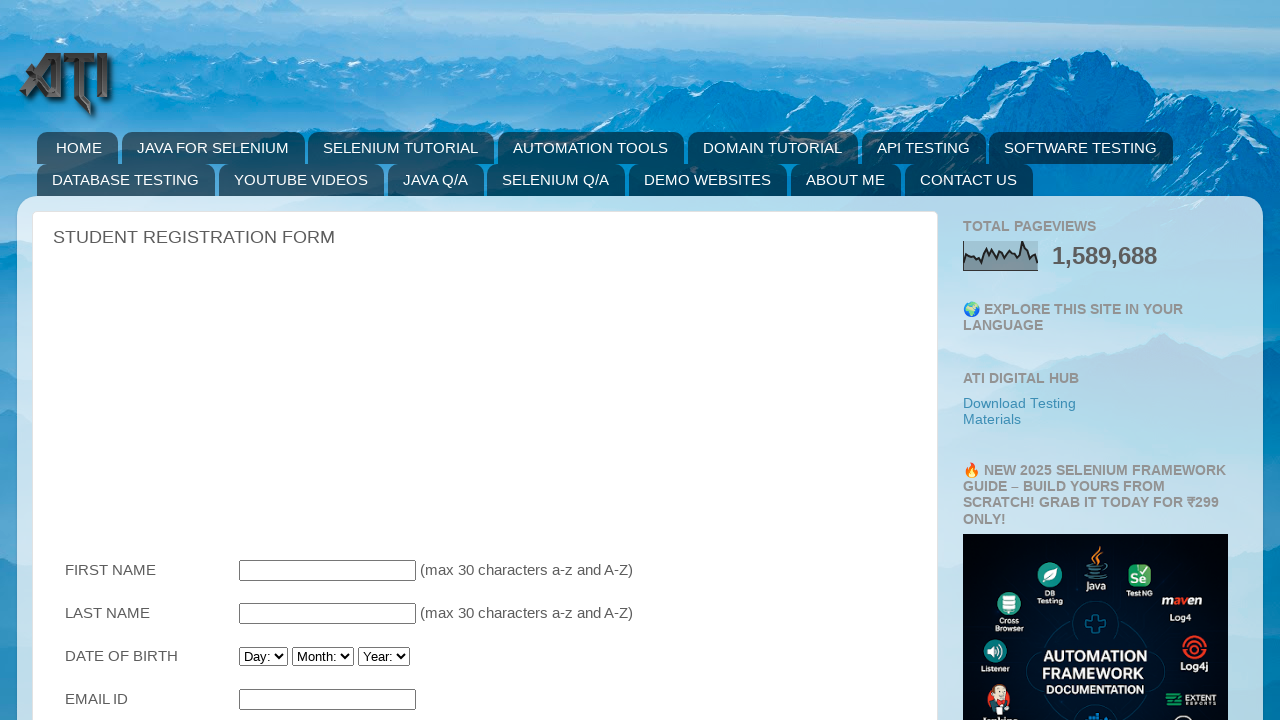

Verified that at least one radio button exists on the page
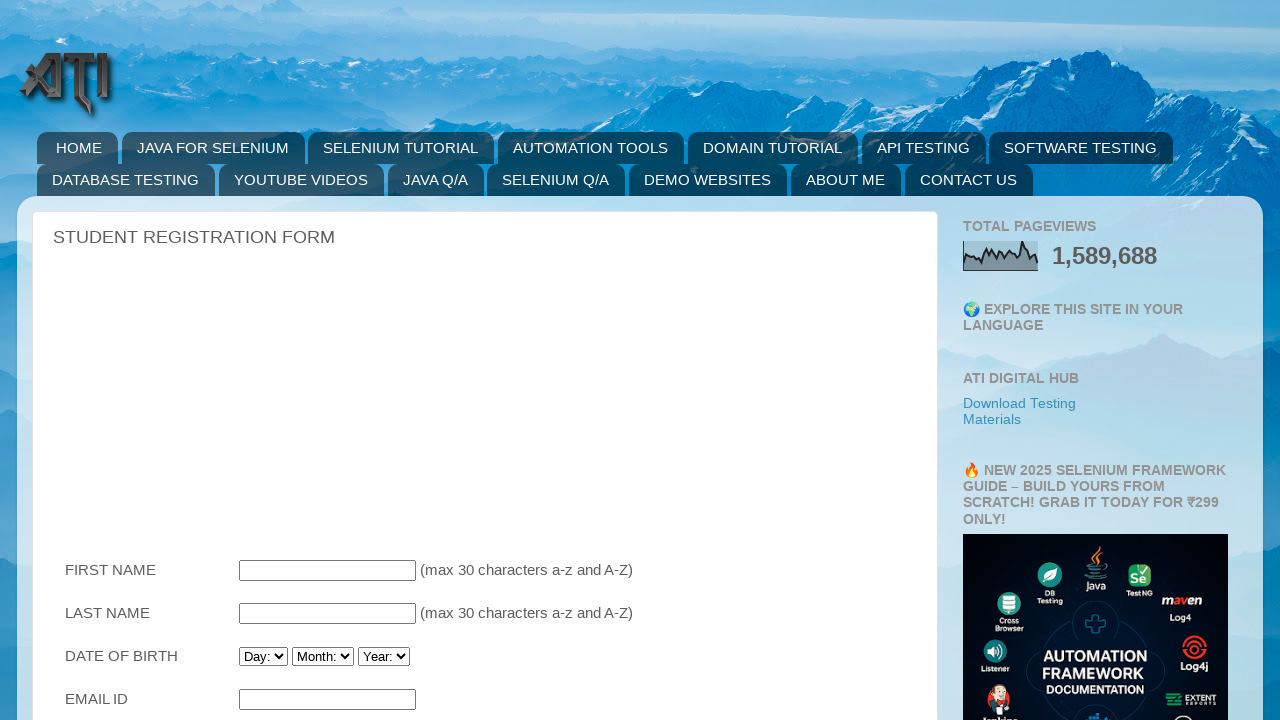

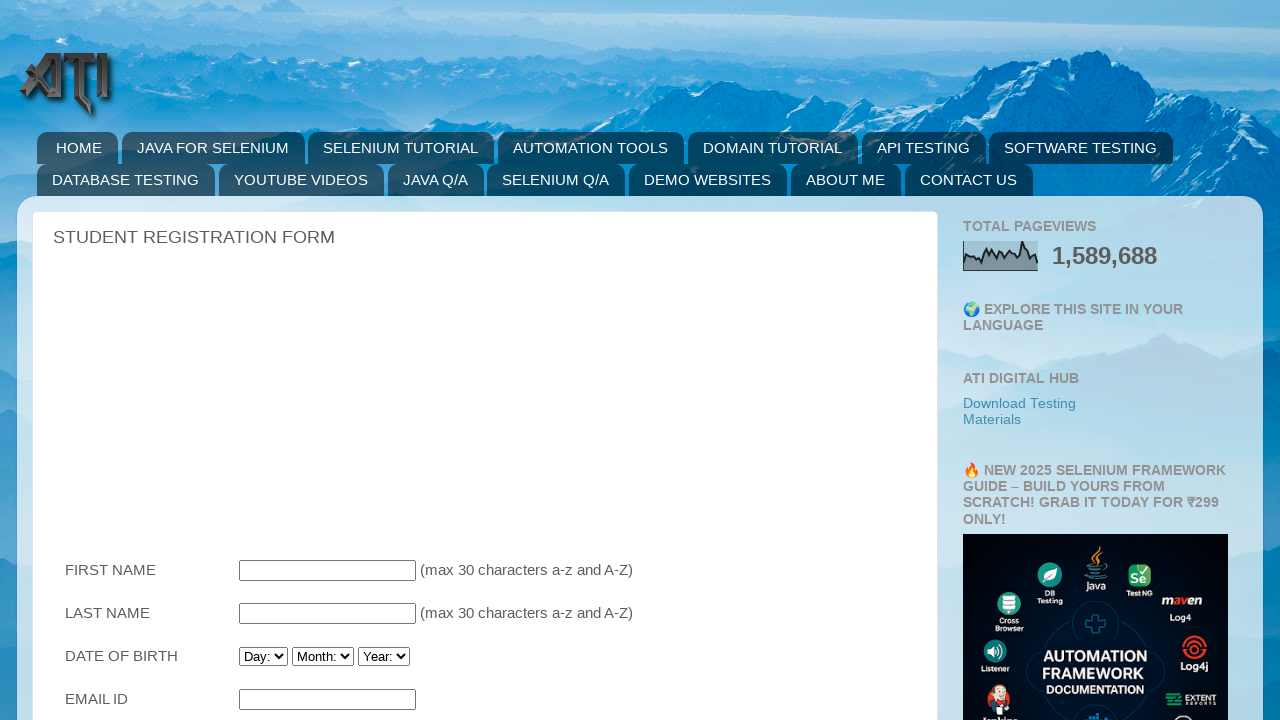